Tests email field validation by entering an email address and submitting the form to check if the field is validated correctly.

Starting URL: https://demoqa.com/automation-practice-form

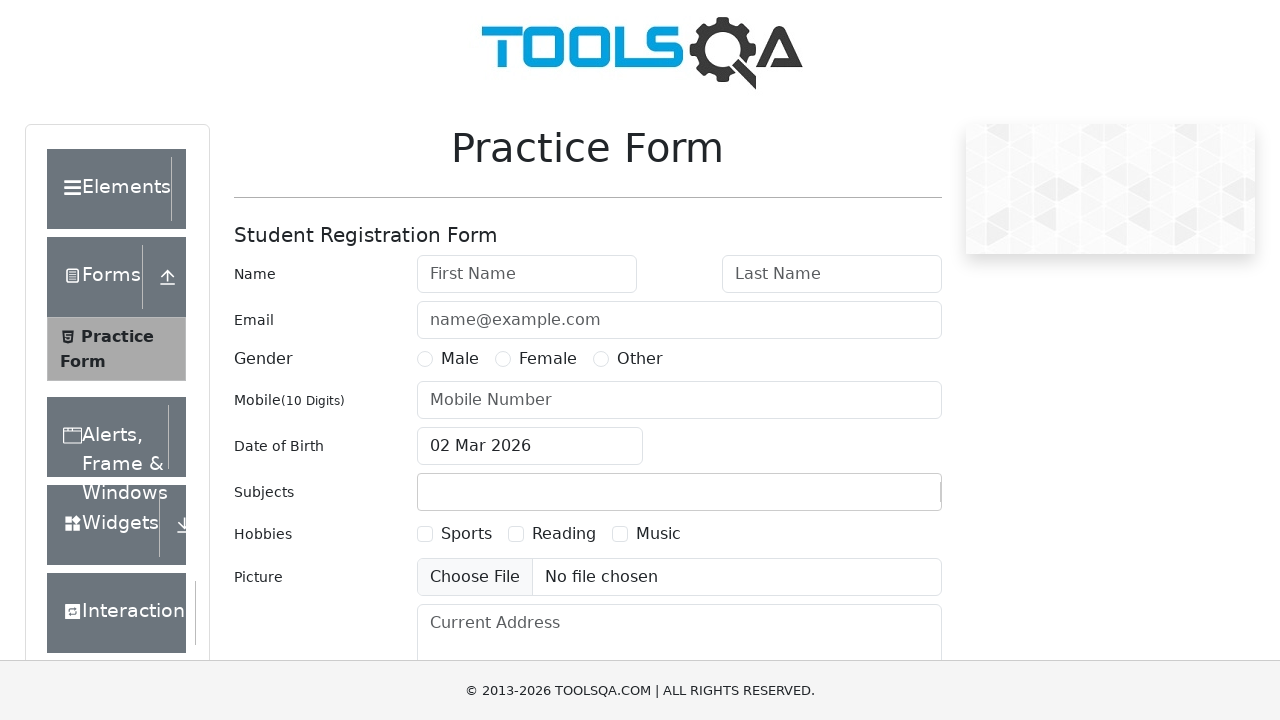

Filled email field with 'usuario@gmail.com' on #userEmail
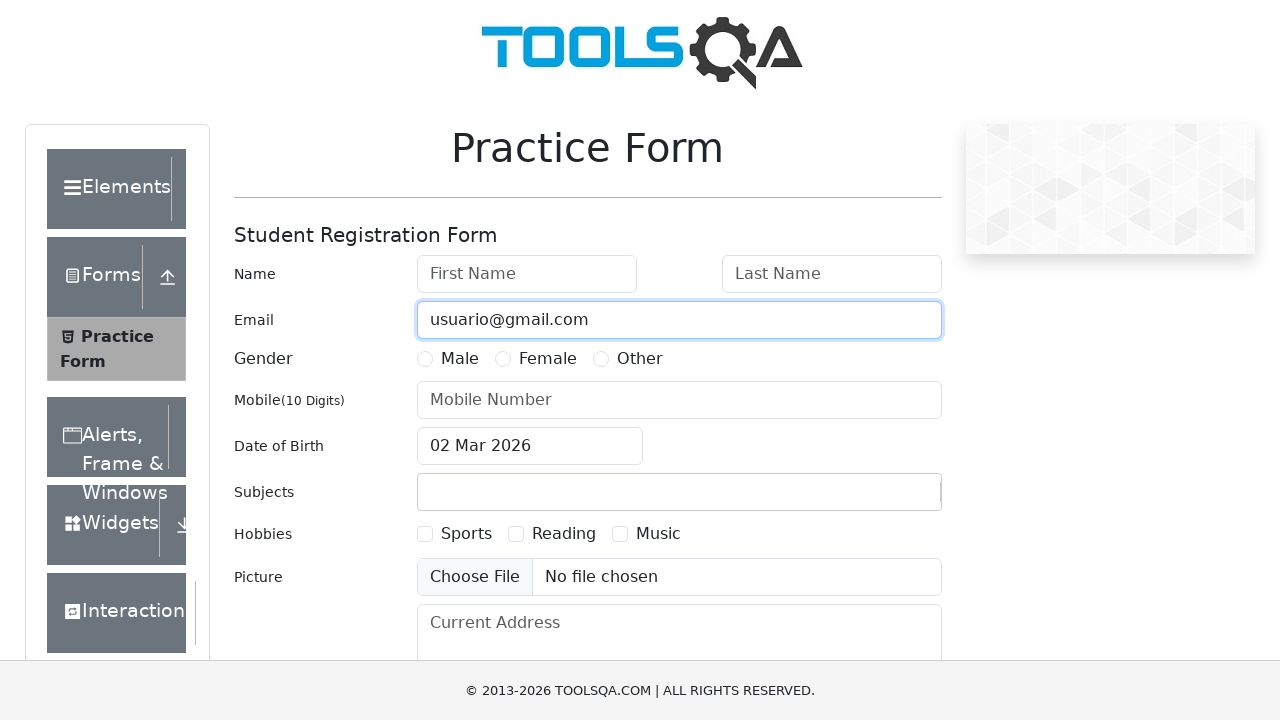

Scrolled down using PageDown key
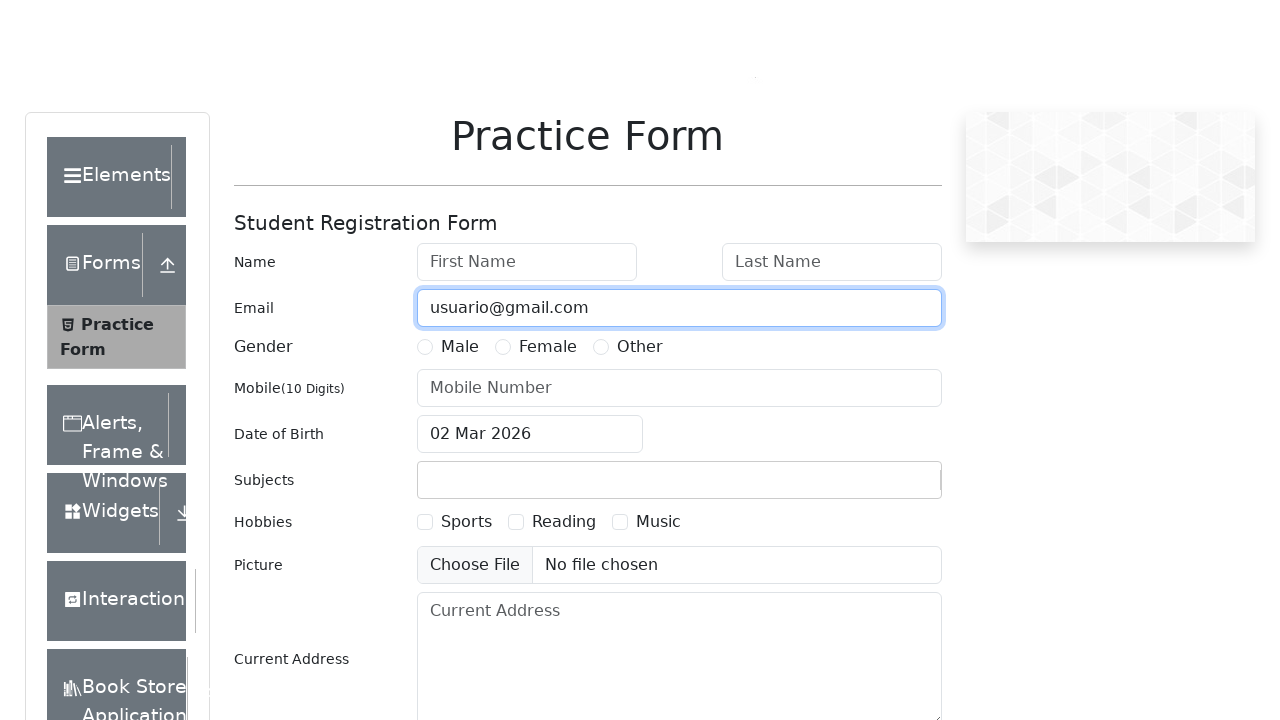

Clicked submit button to trigger email validation at (885, 499) on #submit
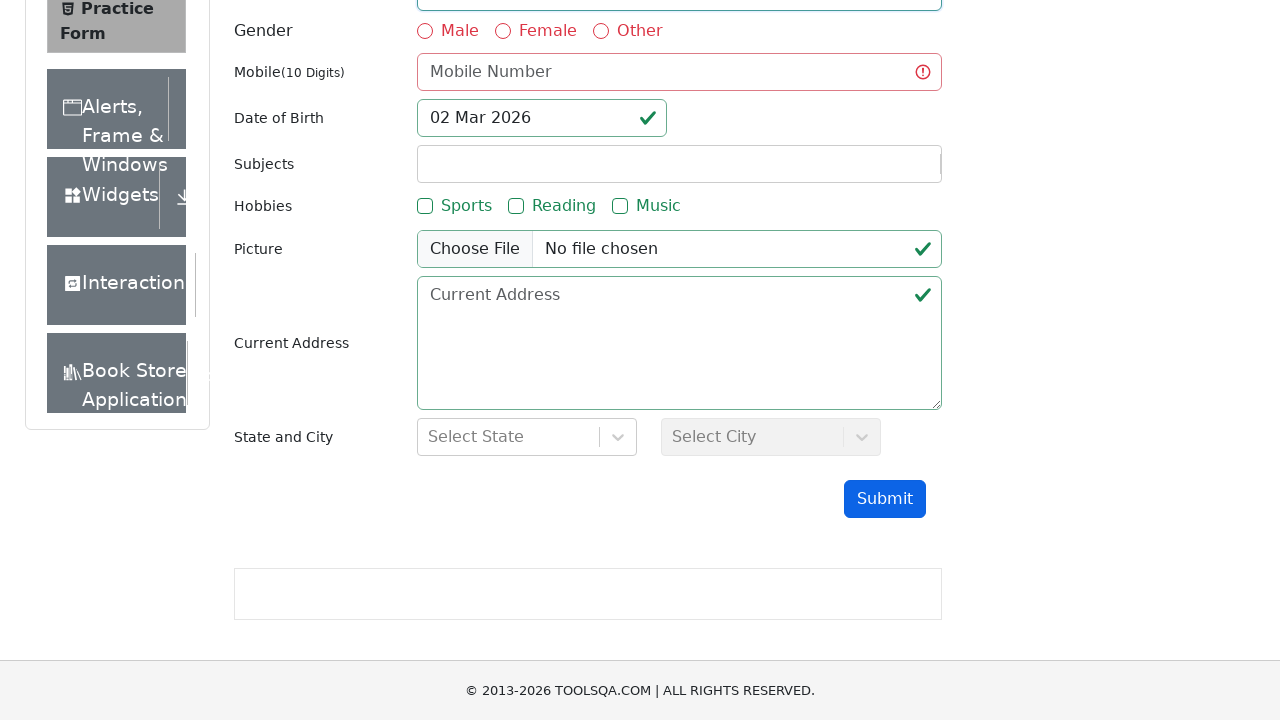

Waited for validation styles to be applied
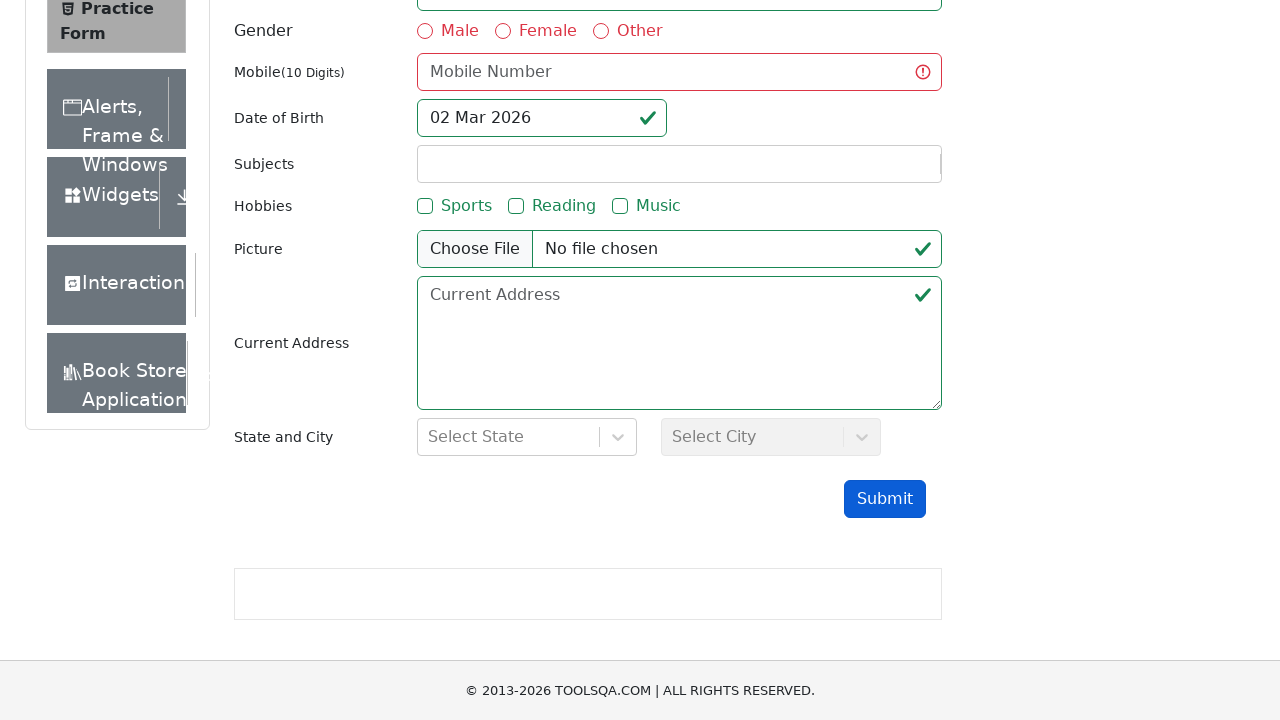

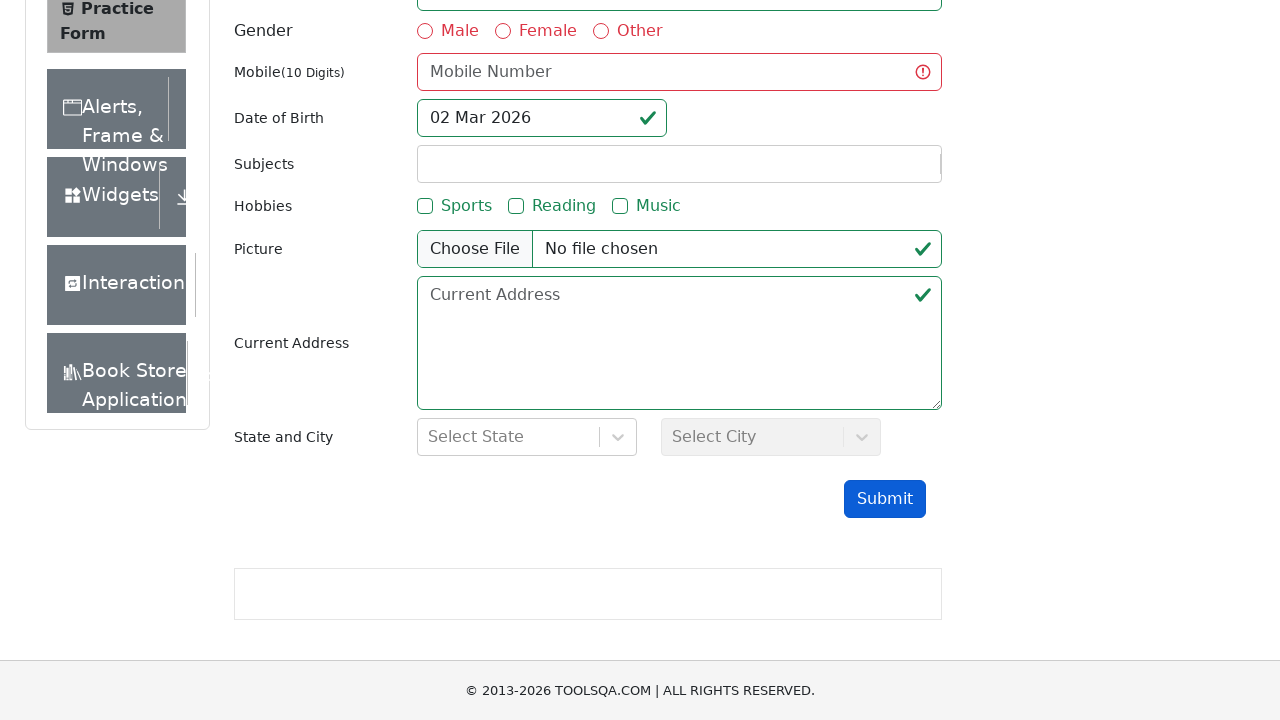